Navigates to Ynet Israeli news website and verifies the page loads successfully

Starting URL: http://www.ynet.co.il

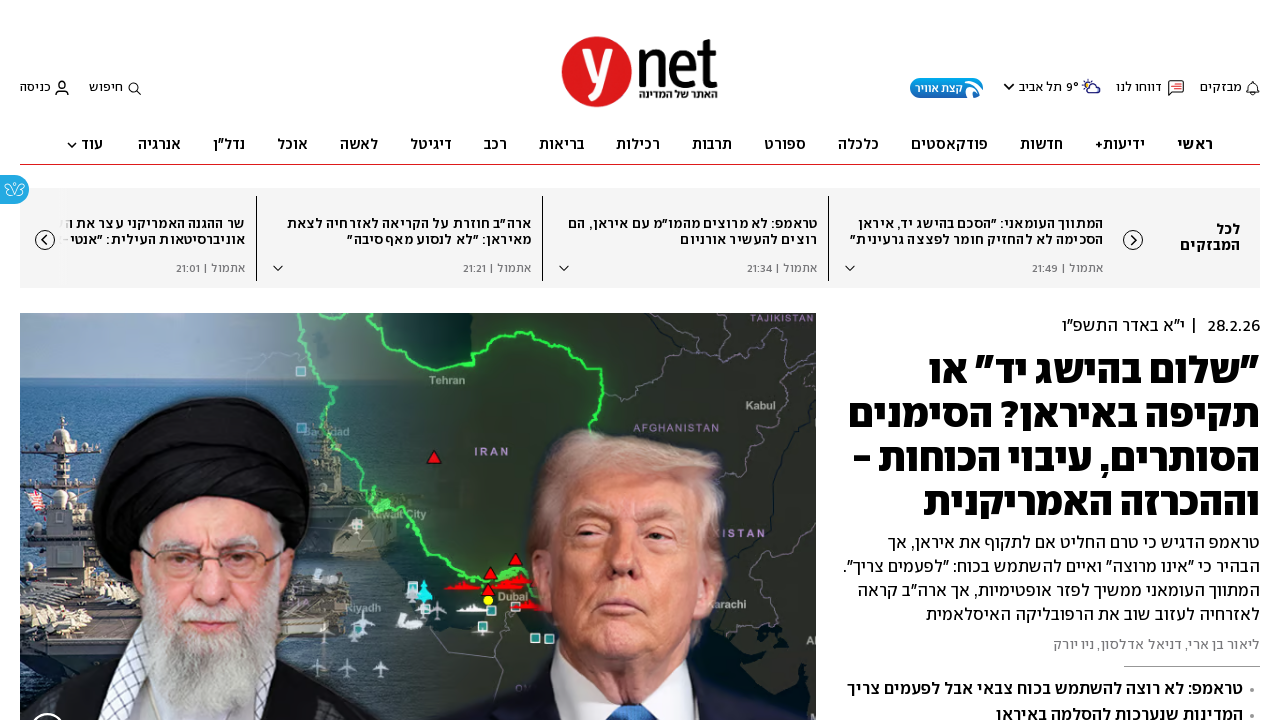

Waited for page DOM content to load
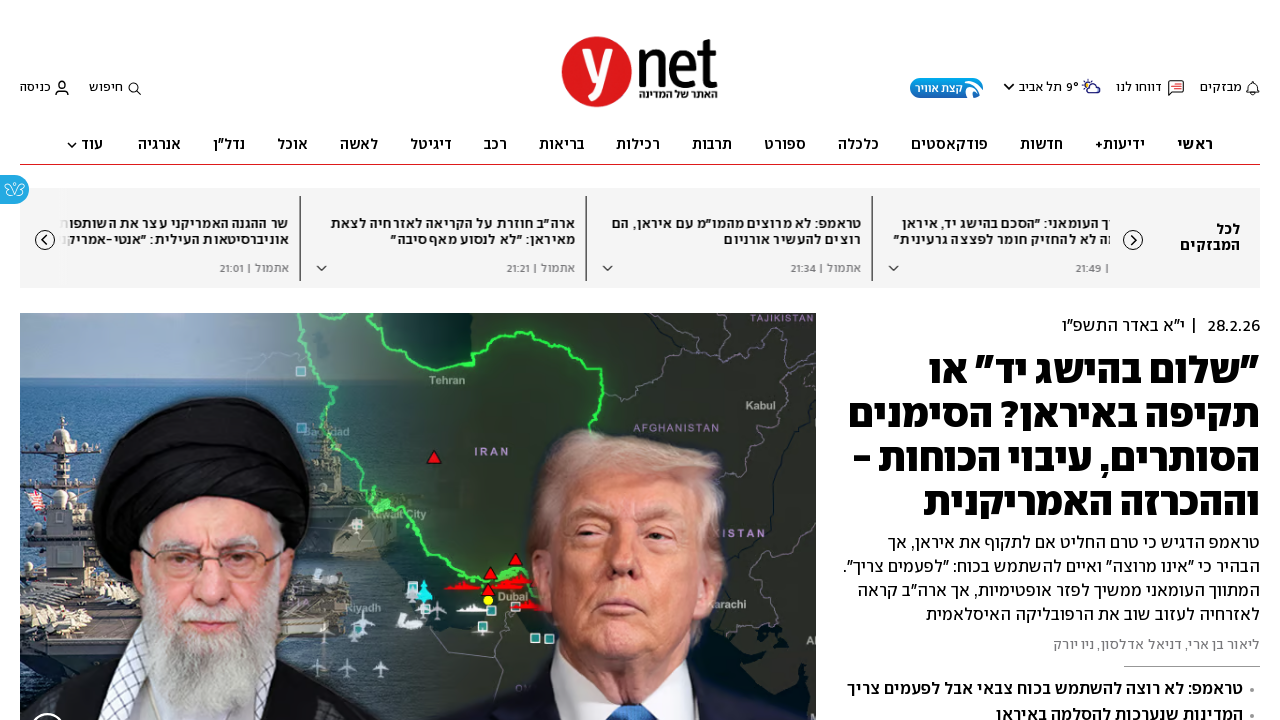

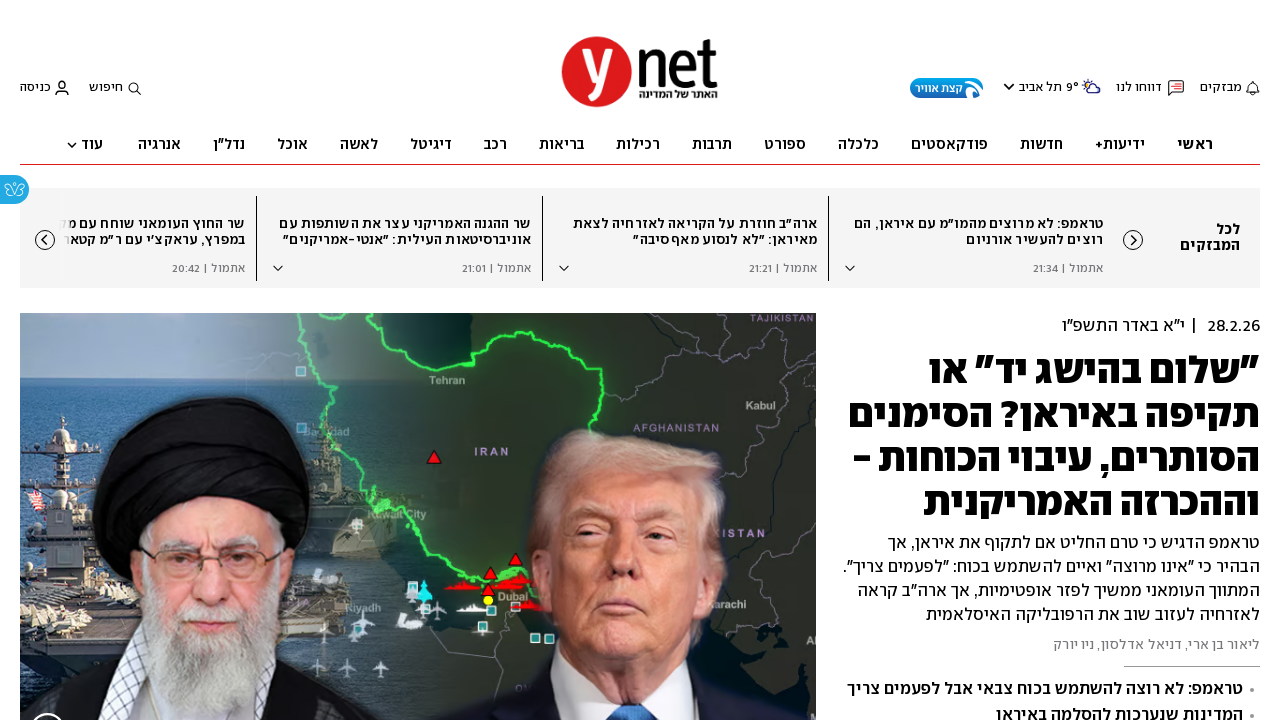